Fills out a Google Form by entering a name and email address into the form fields using XPath selectors.

Starting URL: https://forms.gle/rKfhMRdiE7qRjMK38

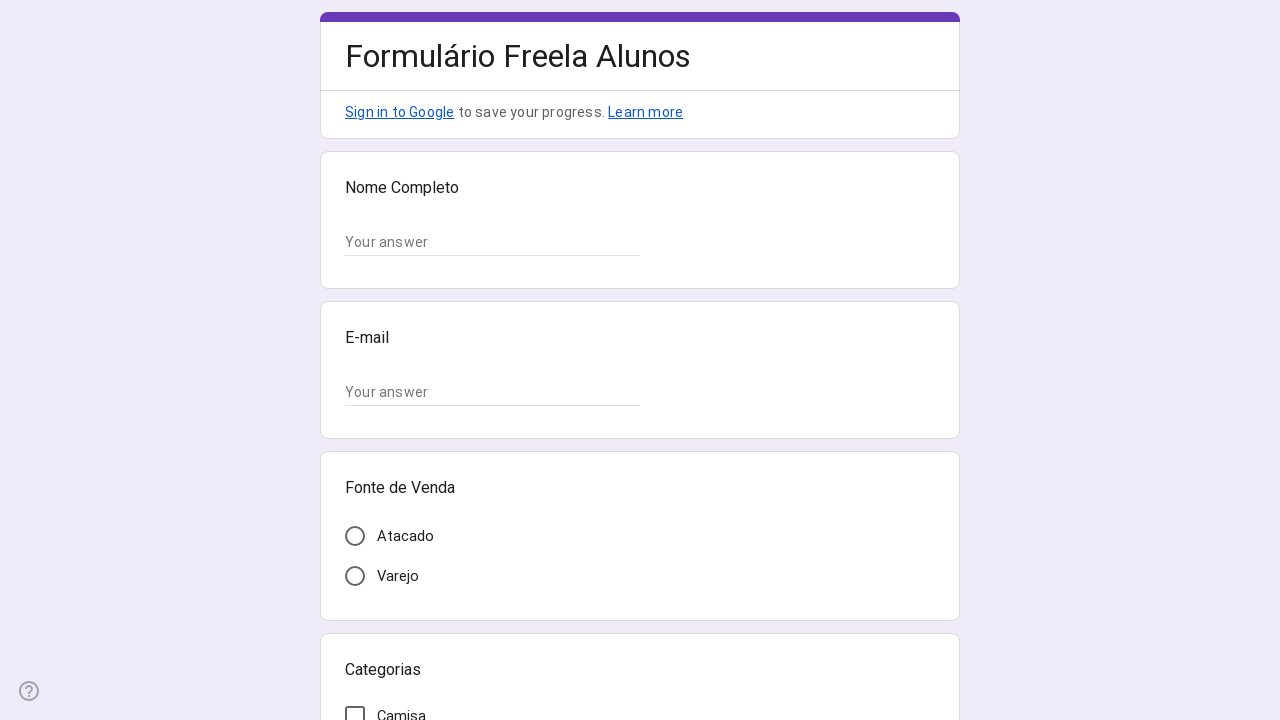

Waited 3 seconds for Google Form to load
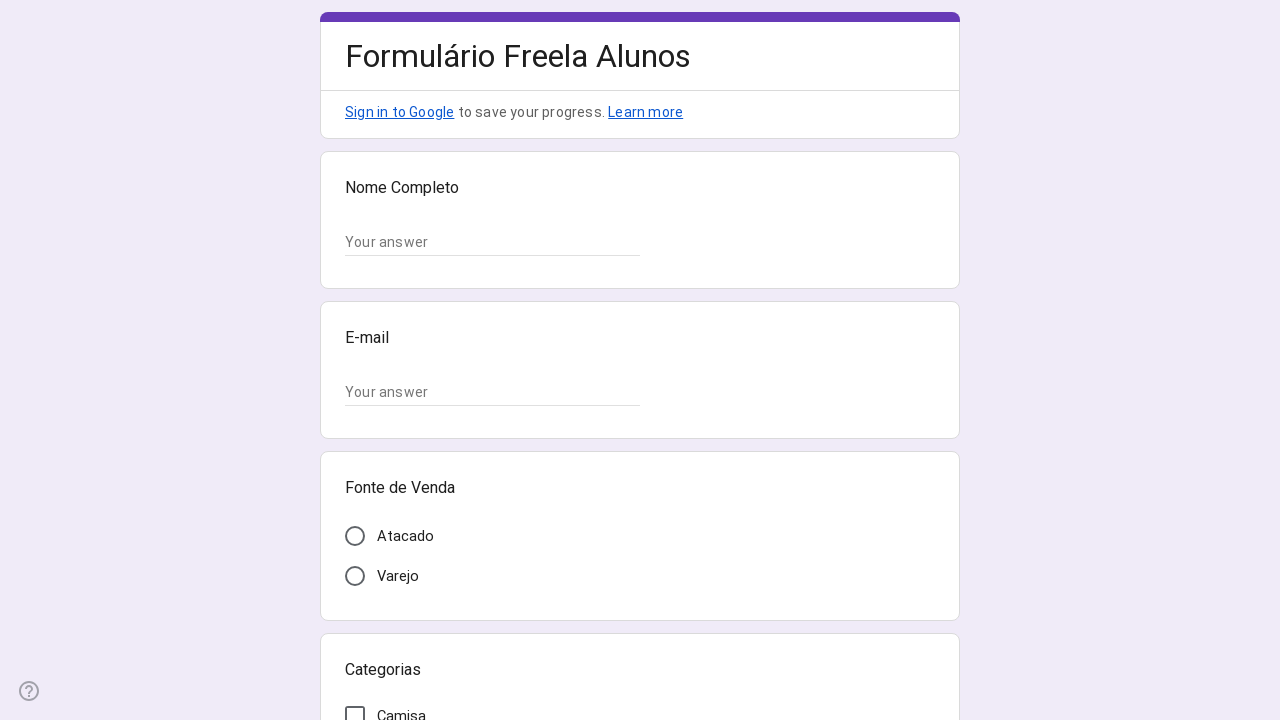

Filled name field with 'John Smith' on input[type='text']
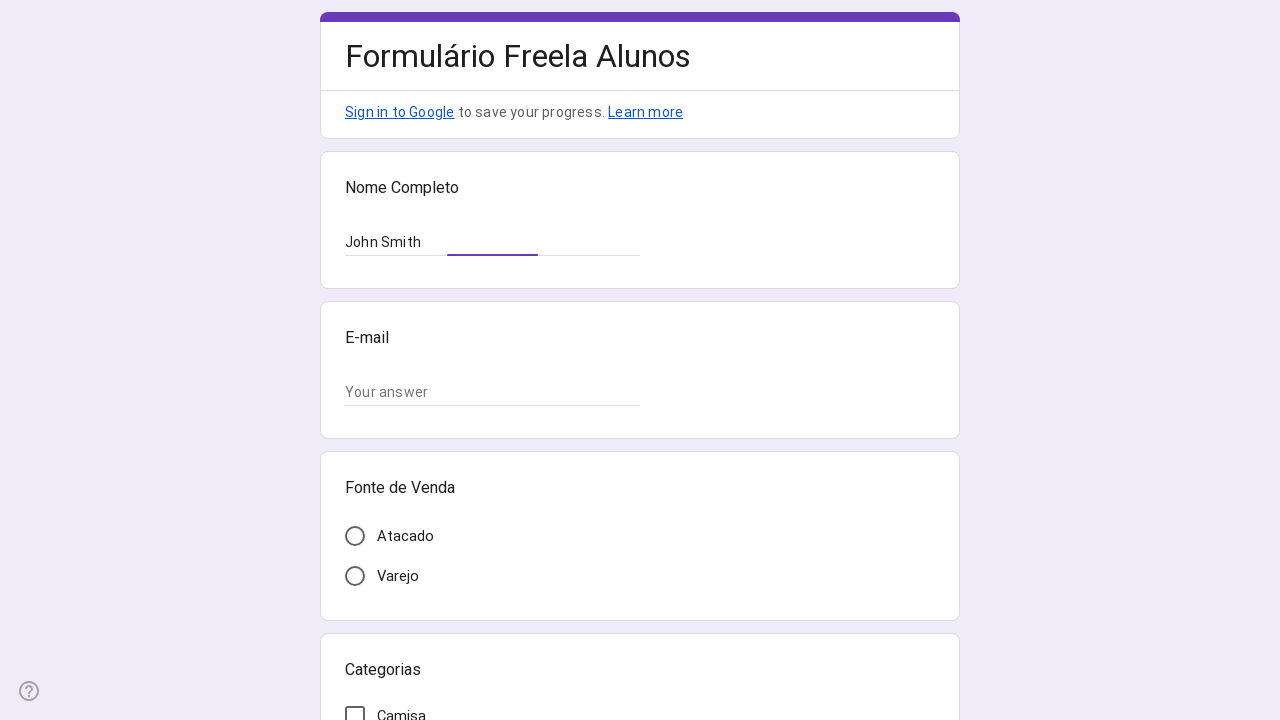

Filled email field with 'john.smith@example.com' on input[type='text'] >> nth=1
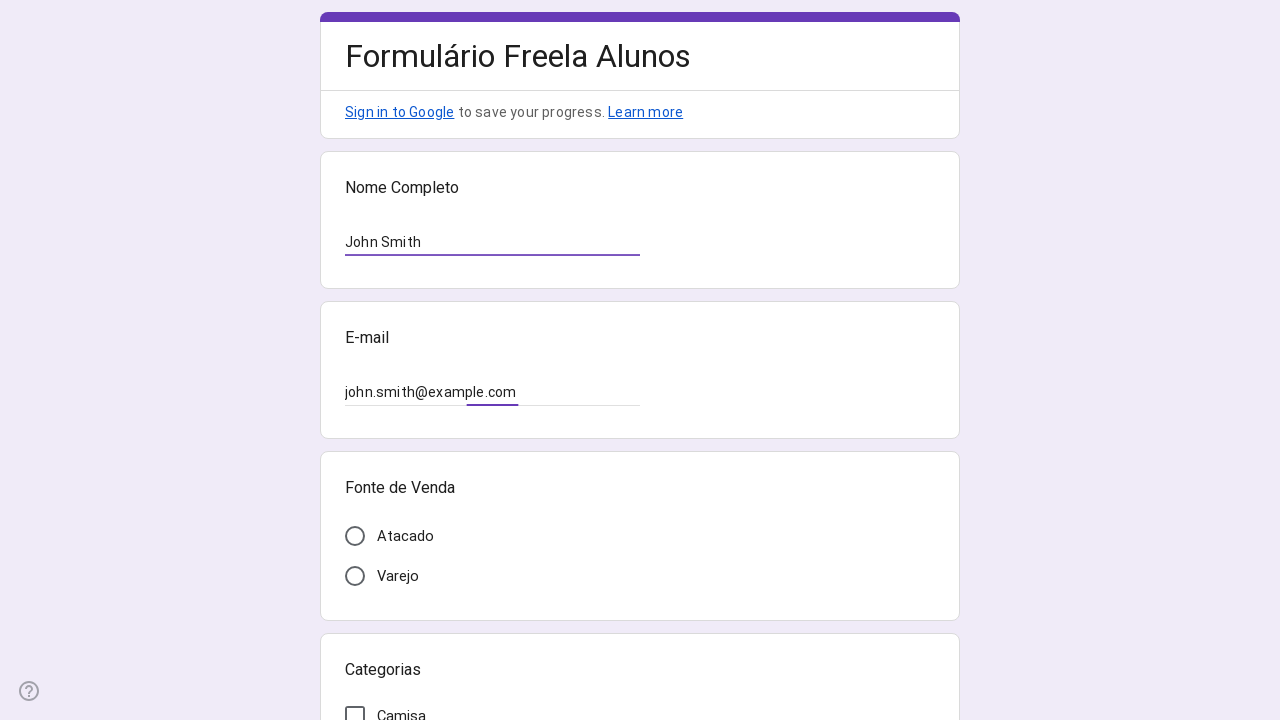

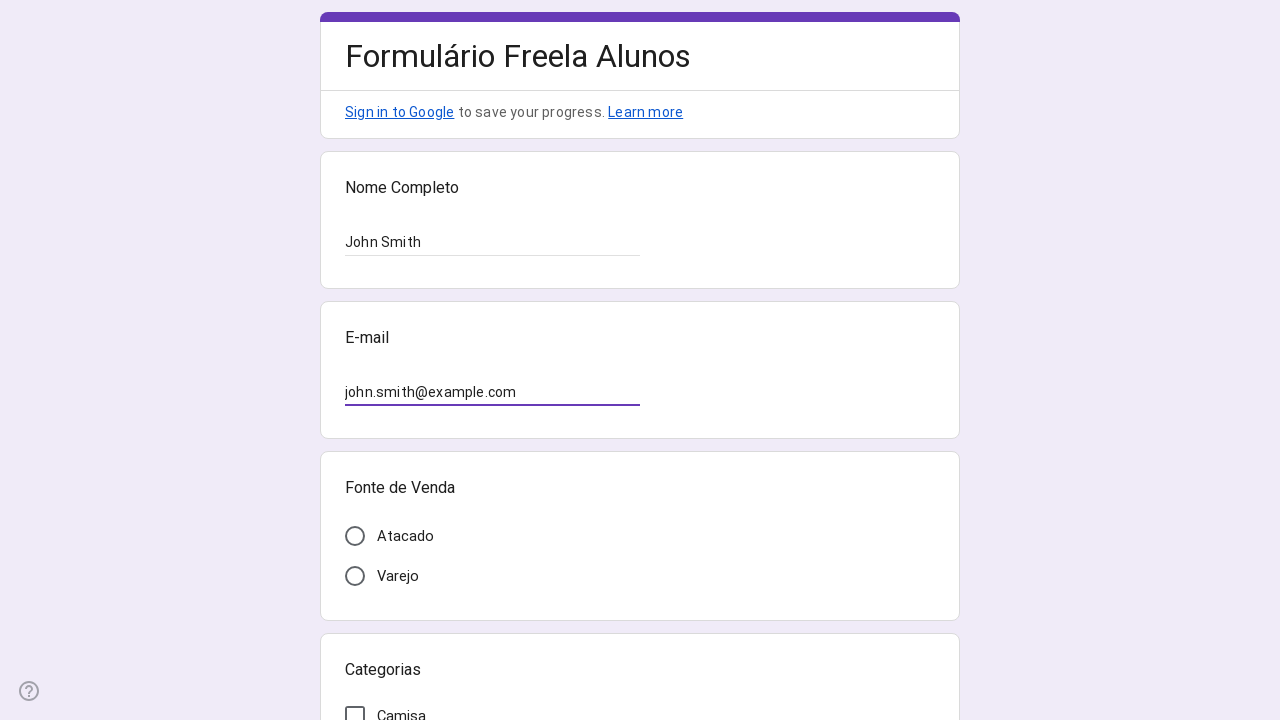